Tests HTML5 video player controls including play, pause, seek to beginning, and reload functionality using JavaScript execution

Starting URL: http://www.w3.org/2010/05/video/mediaevents.html

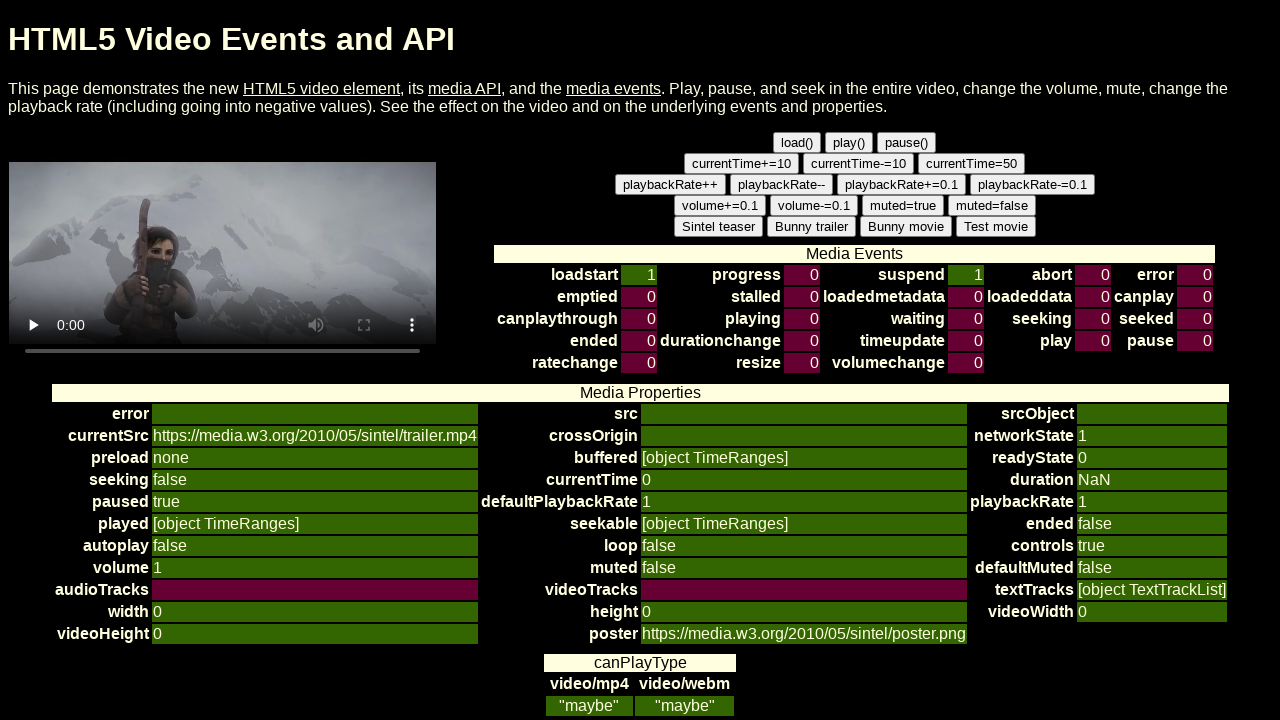

Waited for video element to be available
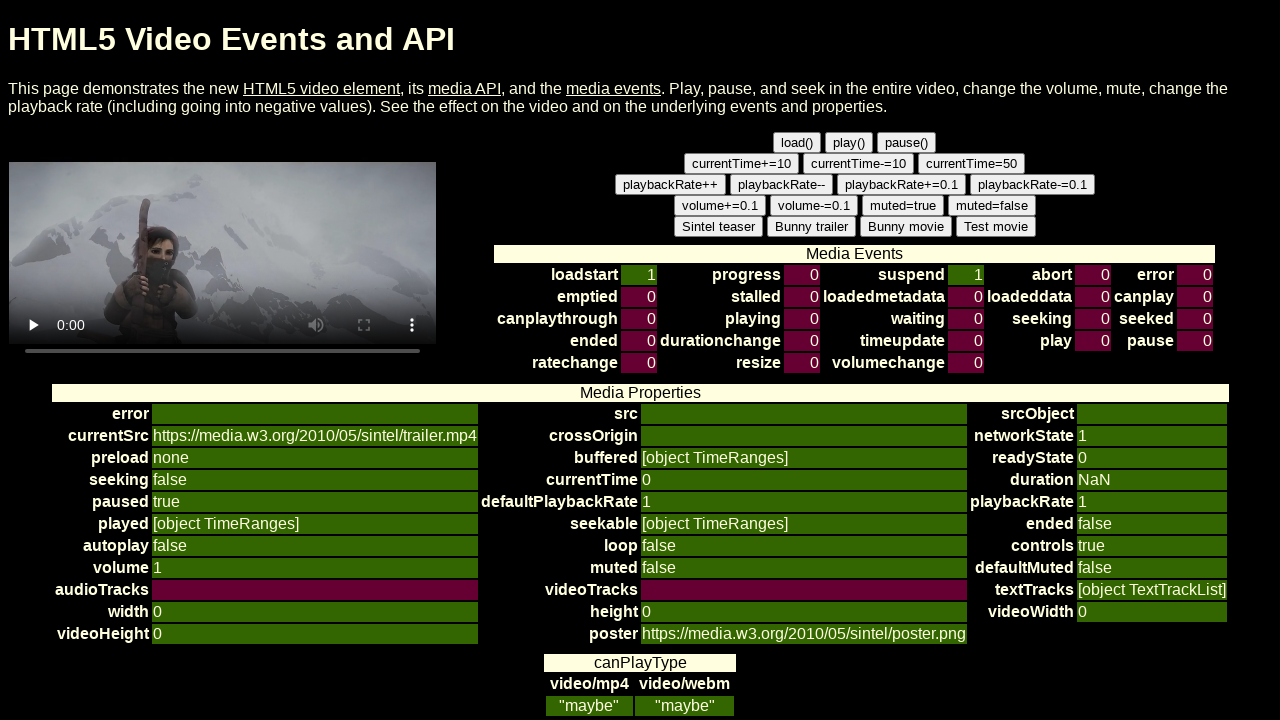

Started playing the video
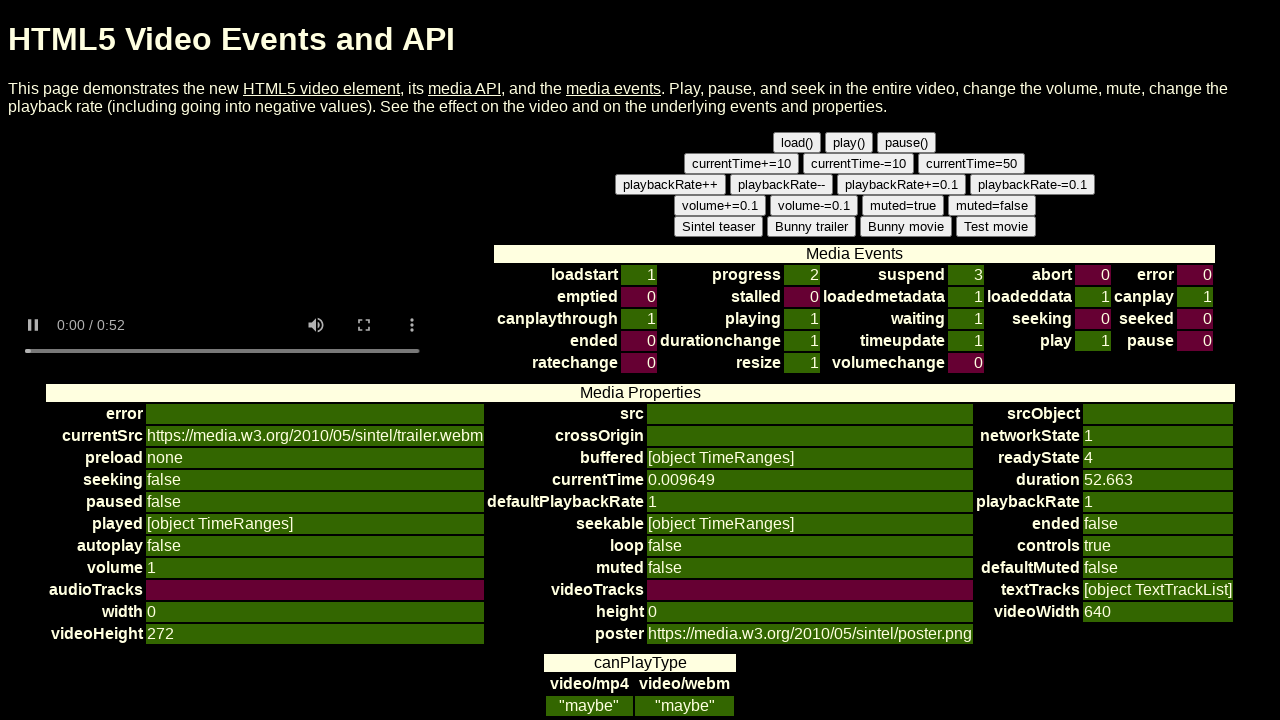

Waited 5 seconds for video to play
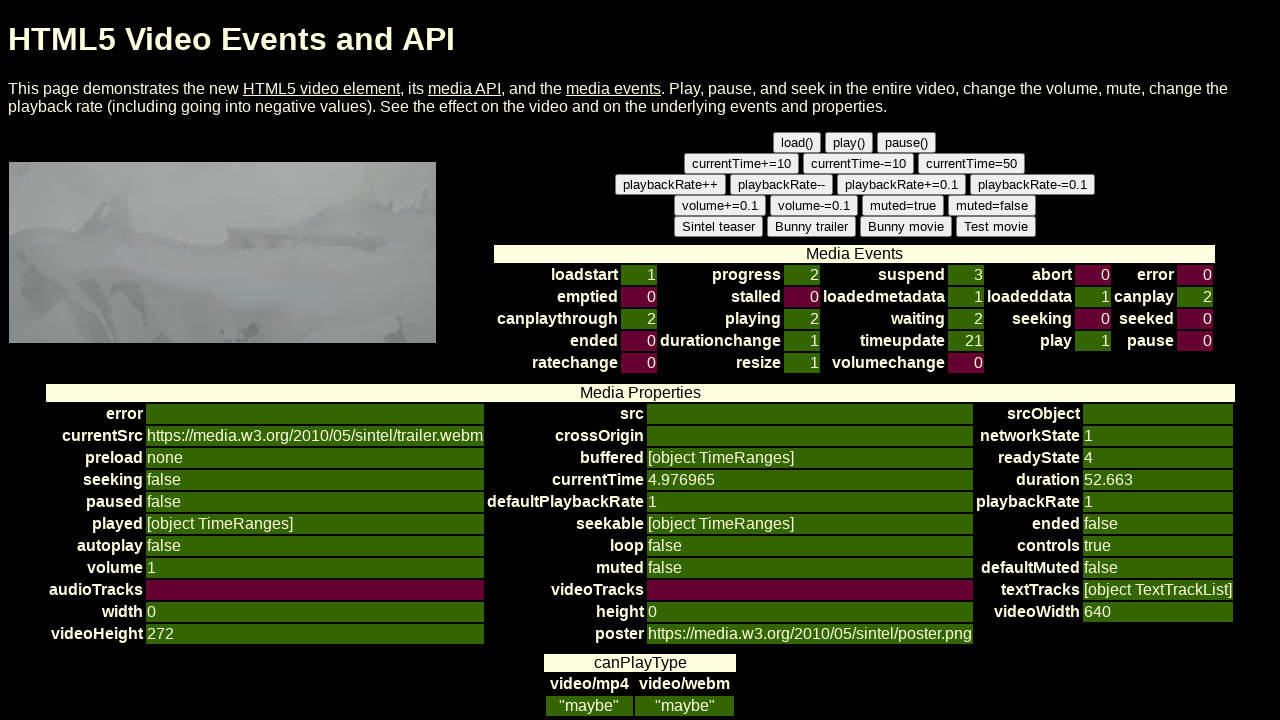

Paused the video
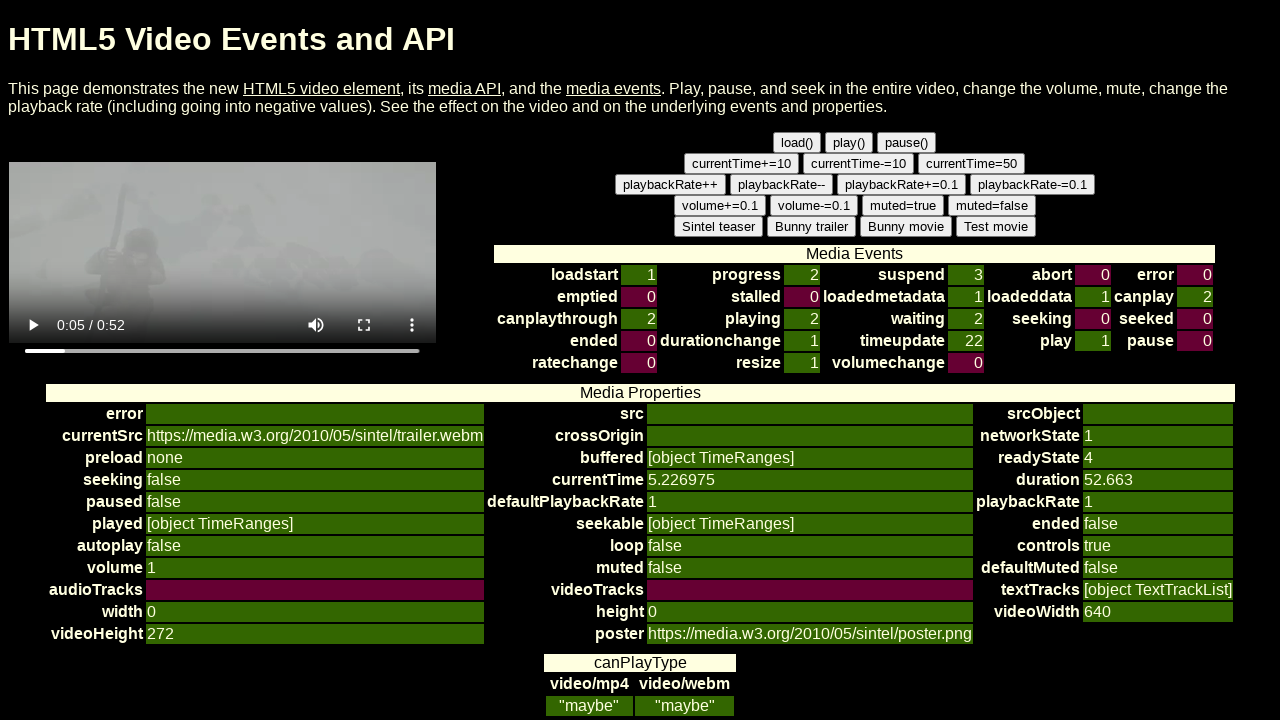

Checked video paused state: True
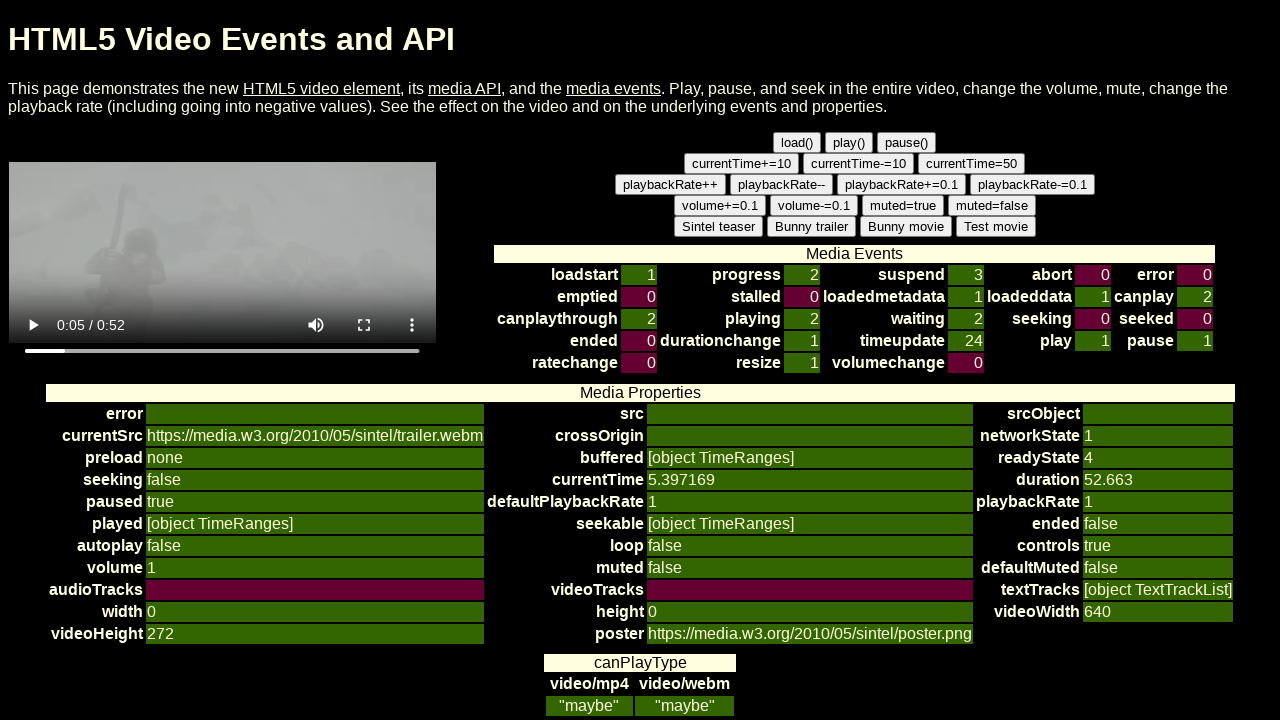

Resumed playing the video
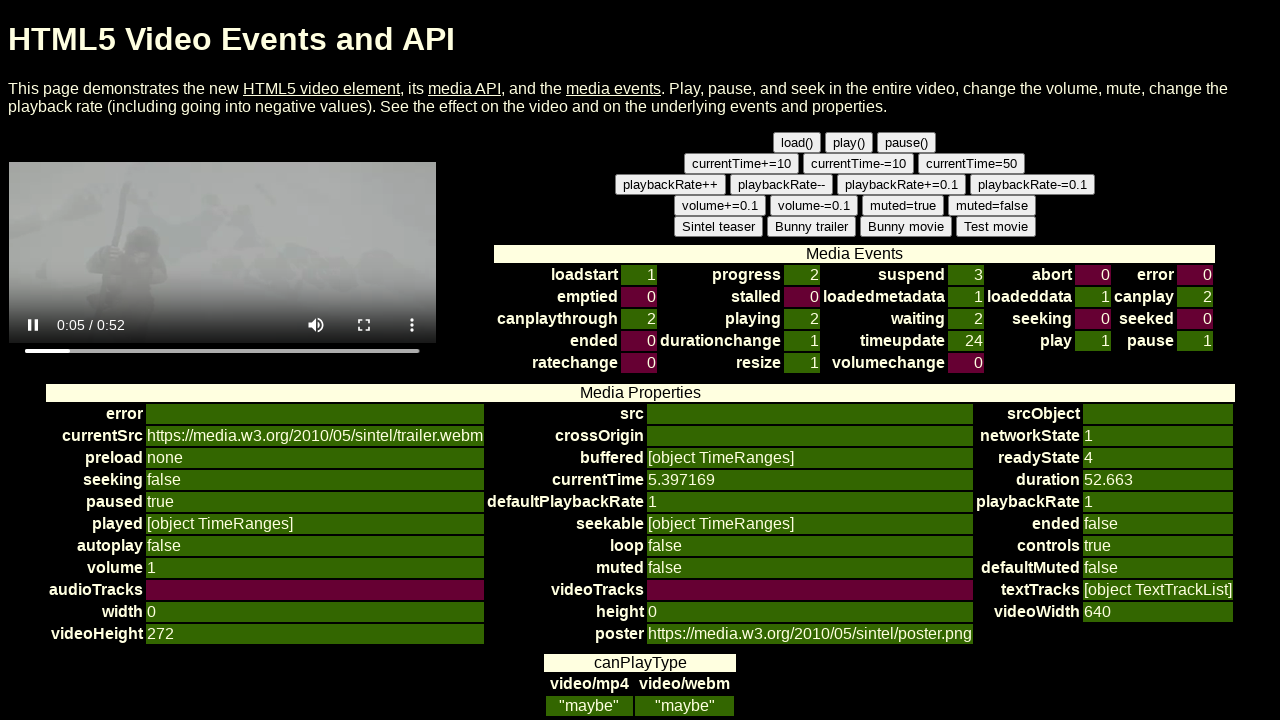

Seeked video to beginning (currentTime = 0)
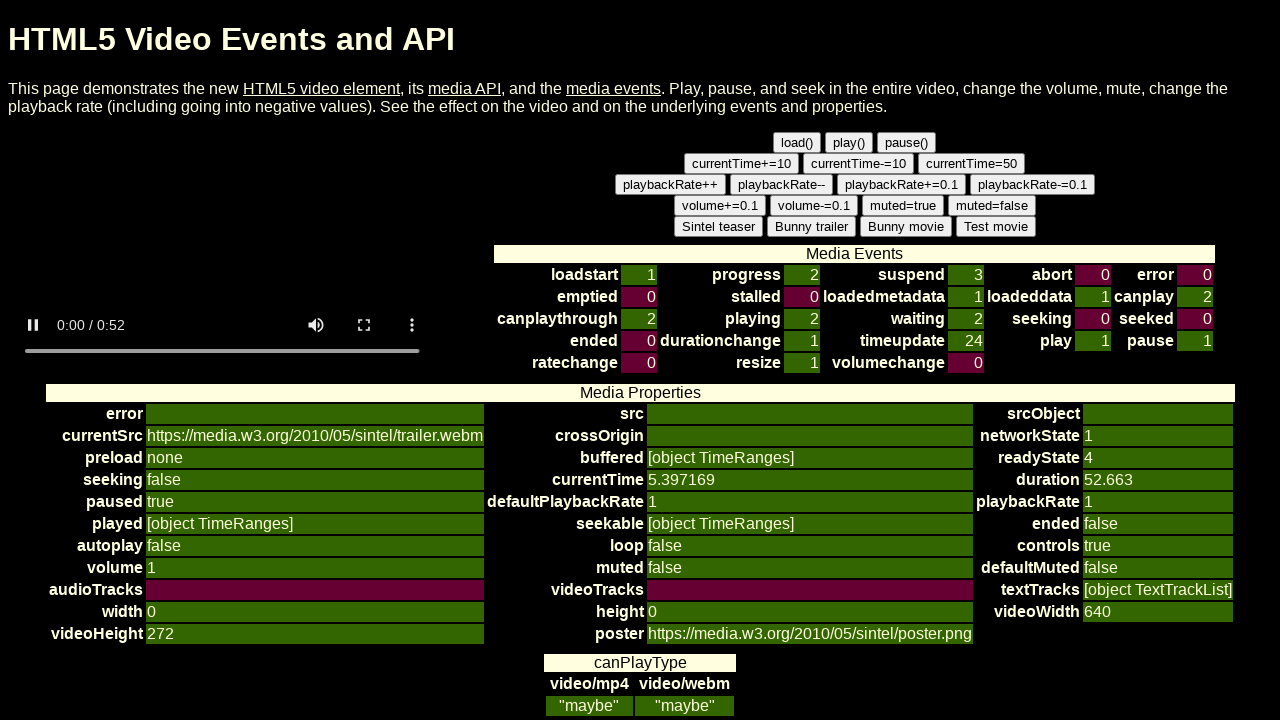

Waited 5 seconds after seeking to beginning
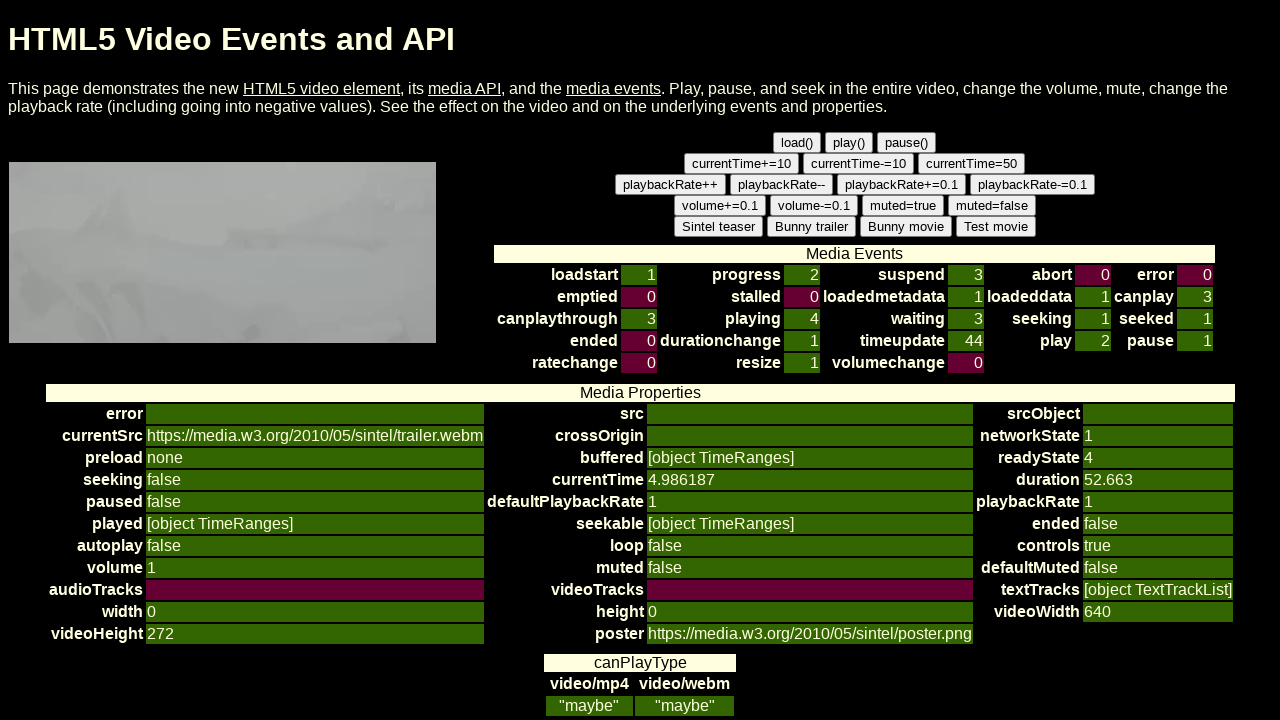

Reloaded the video
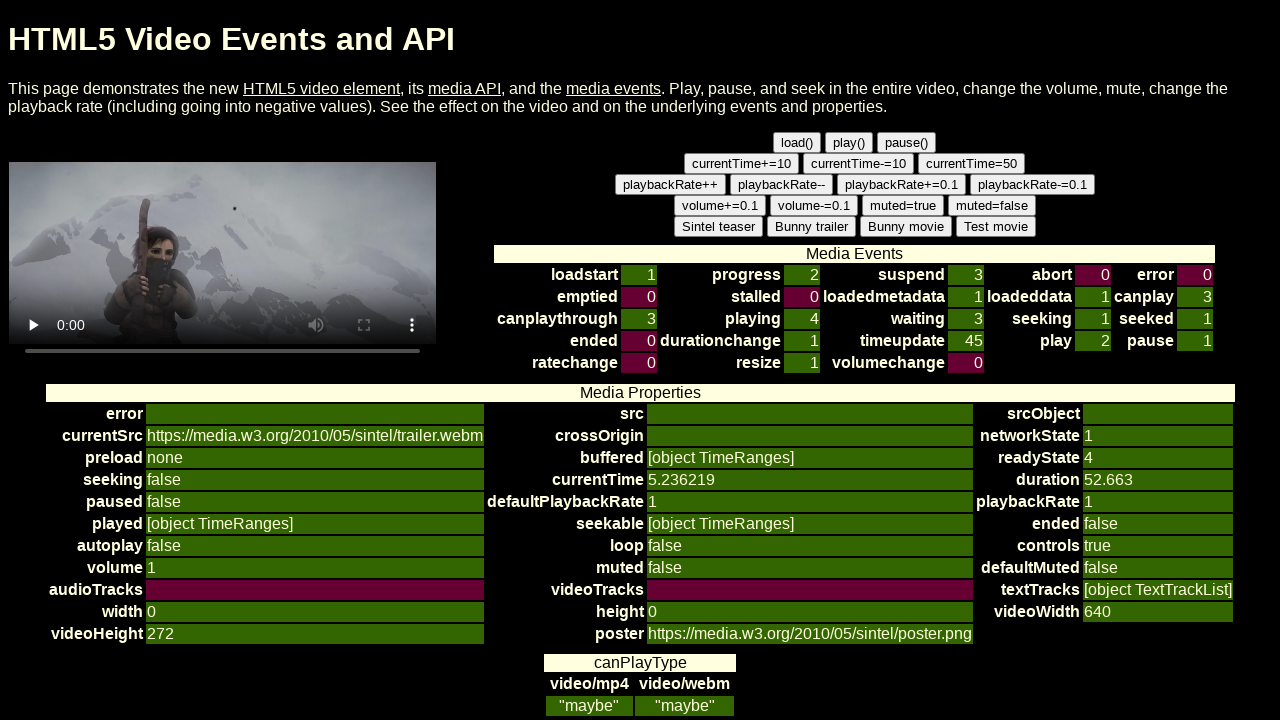

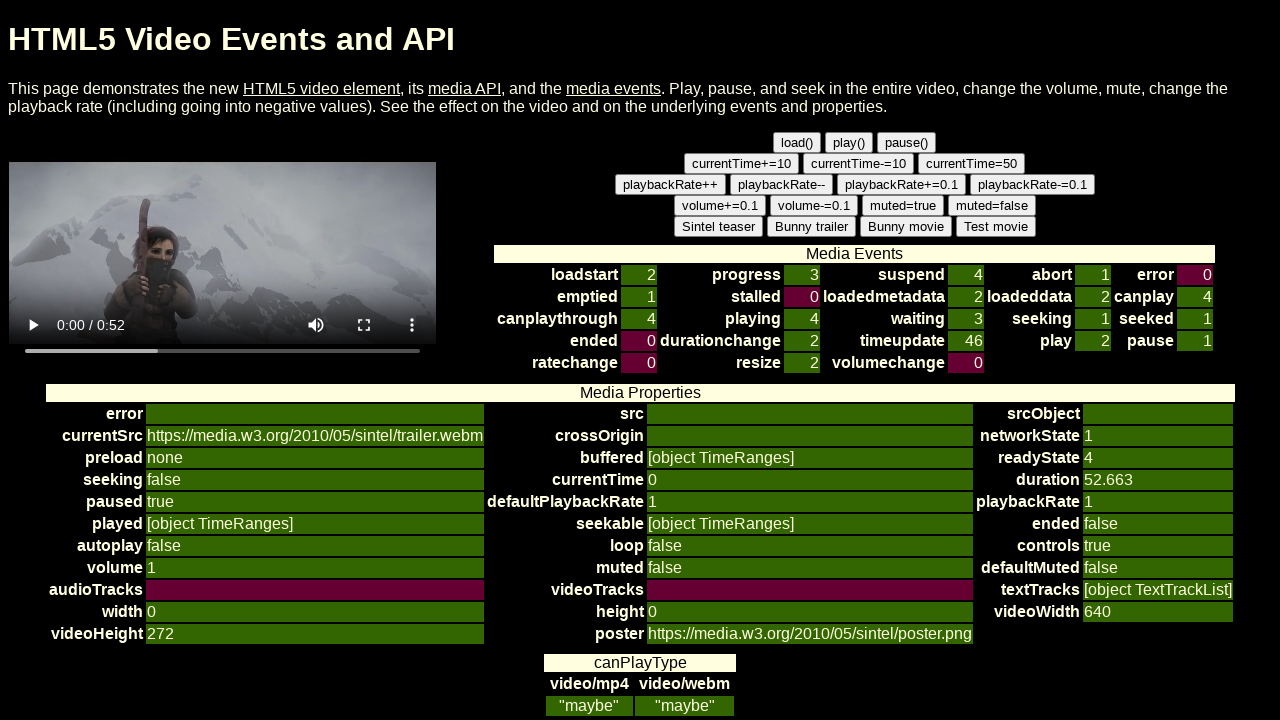